Tests drag and drop functionality by dragging the "Drag me" element and dropping it onto the "Drop here" target, then verifying the text changes to "Dropped!"

Starting URL: https://demoqa.com/droppable

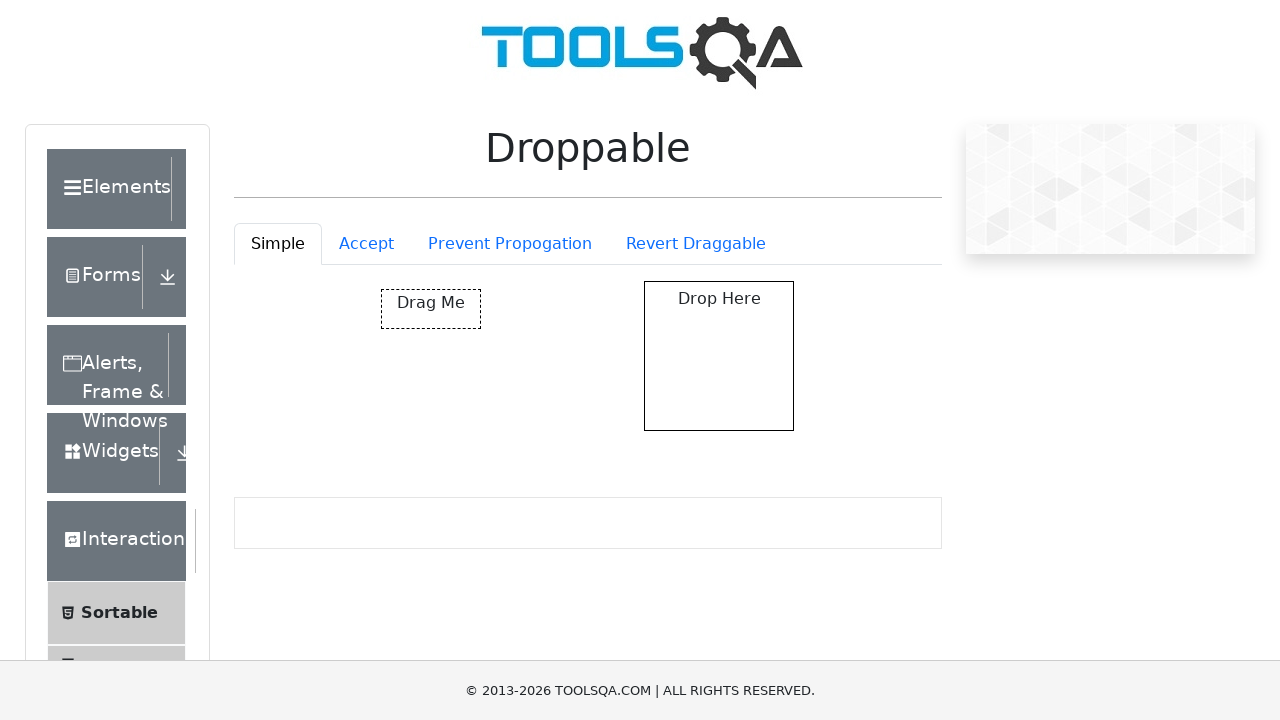

Navigated to droppable demo page
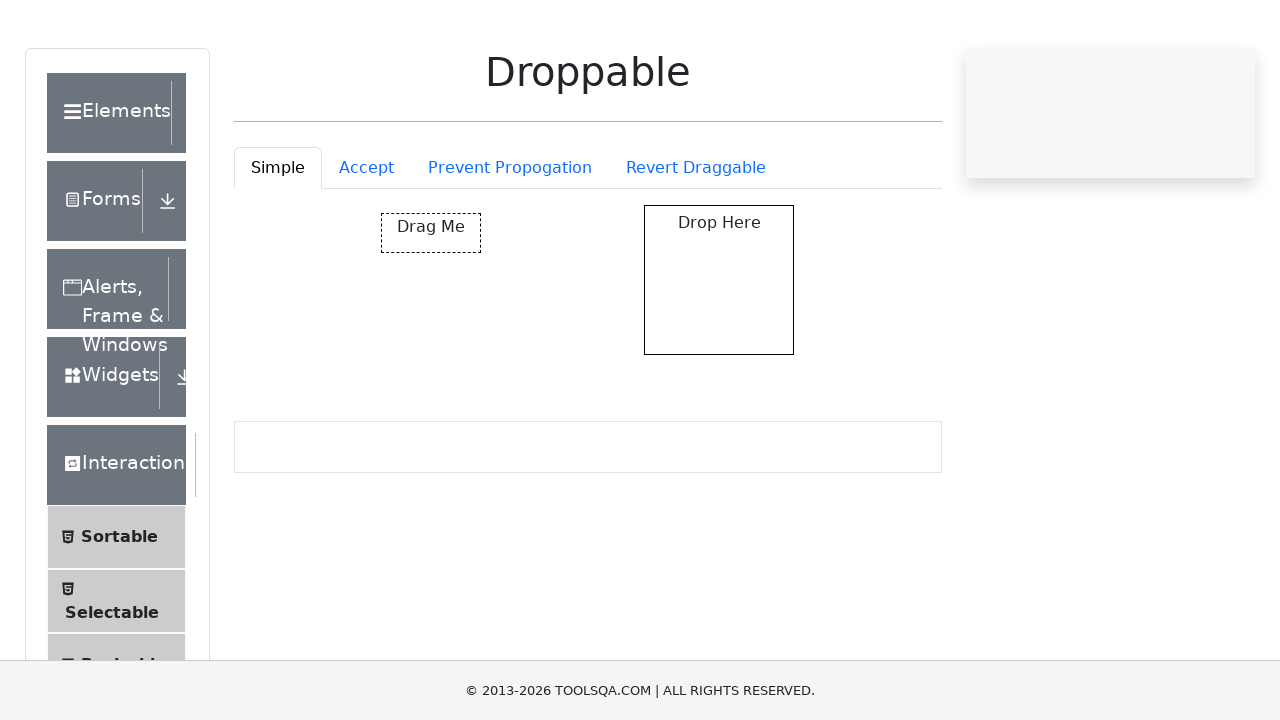

Located the 'Drag me' element
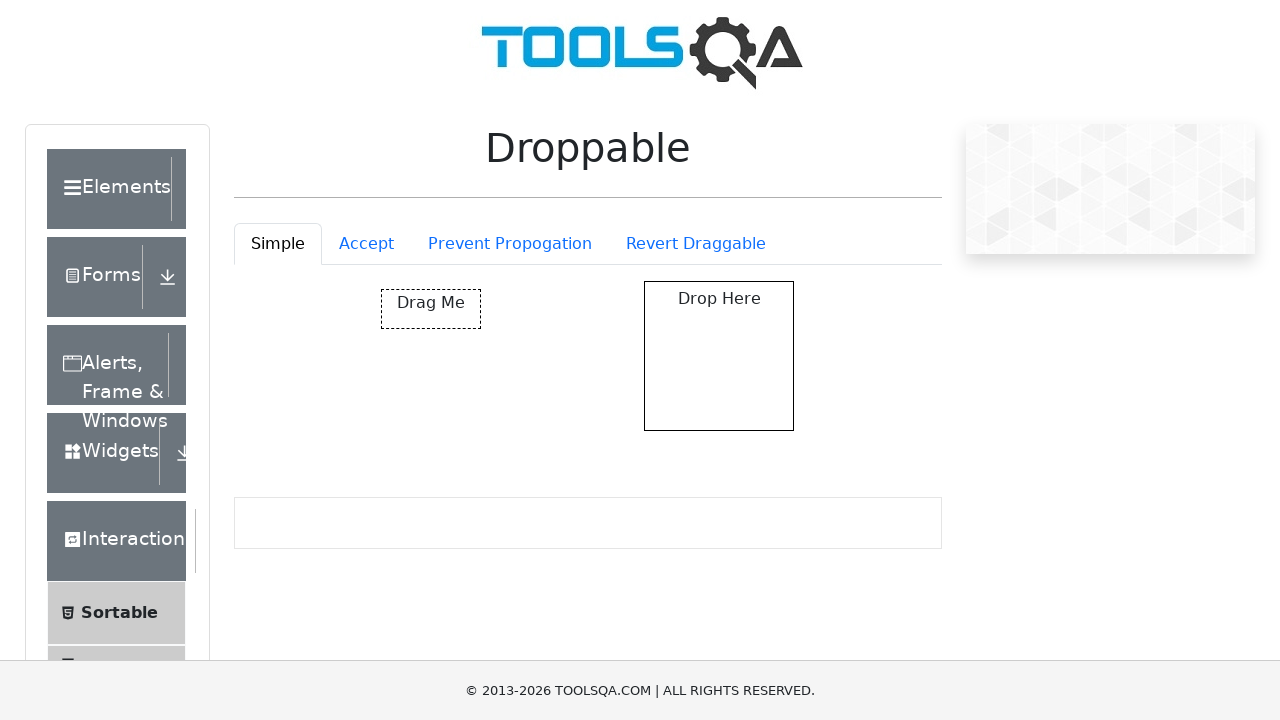

Located the 'Drop here' target element
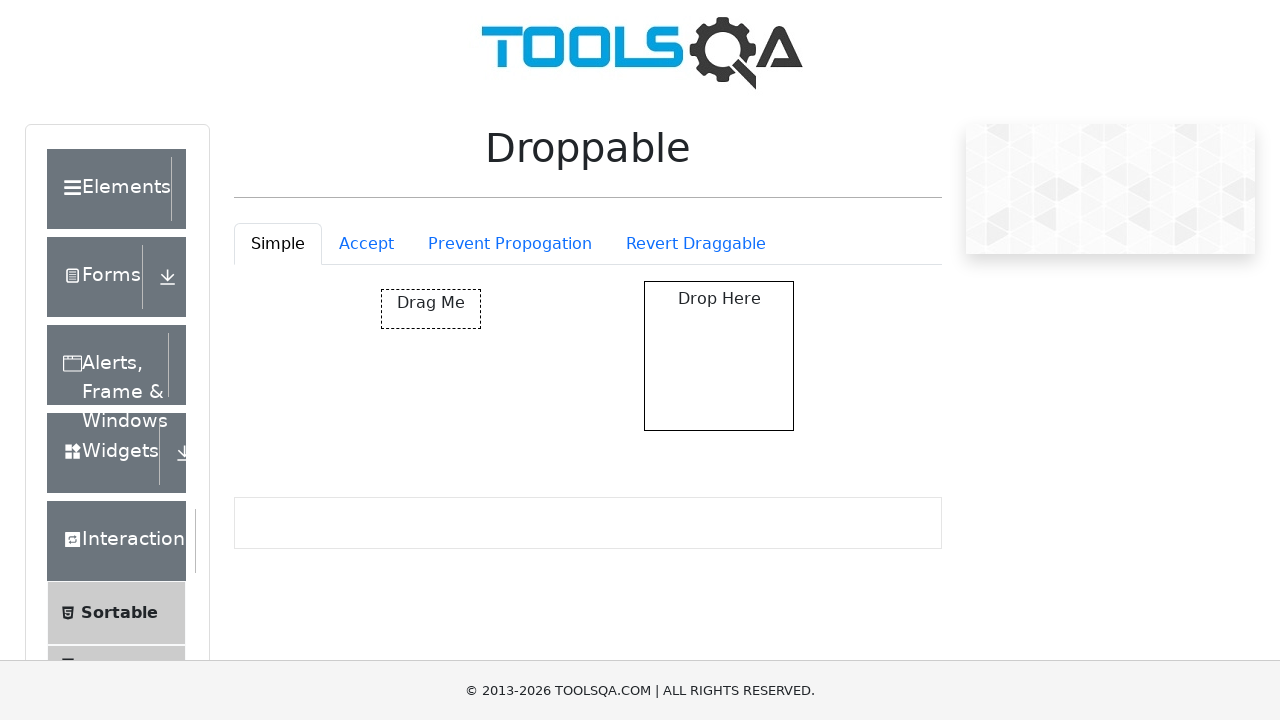

Dragged 'Drag me' element and dropped it onto 'Drop here' target at (719, 356)
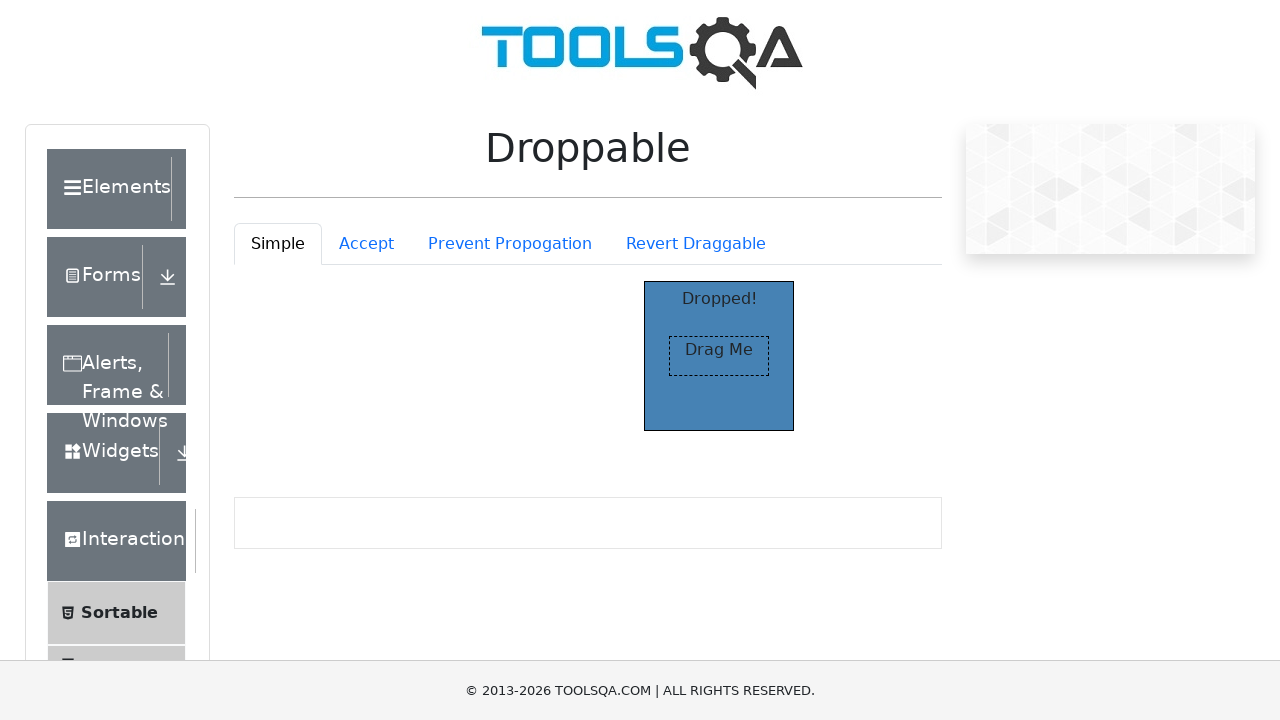

Verified that text changed to 'Dropped!' after successful drop
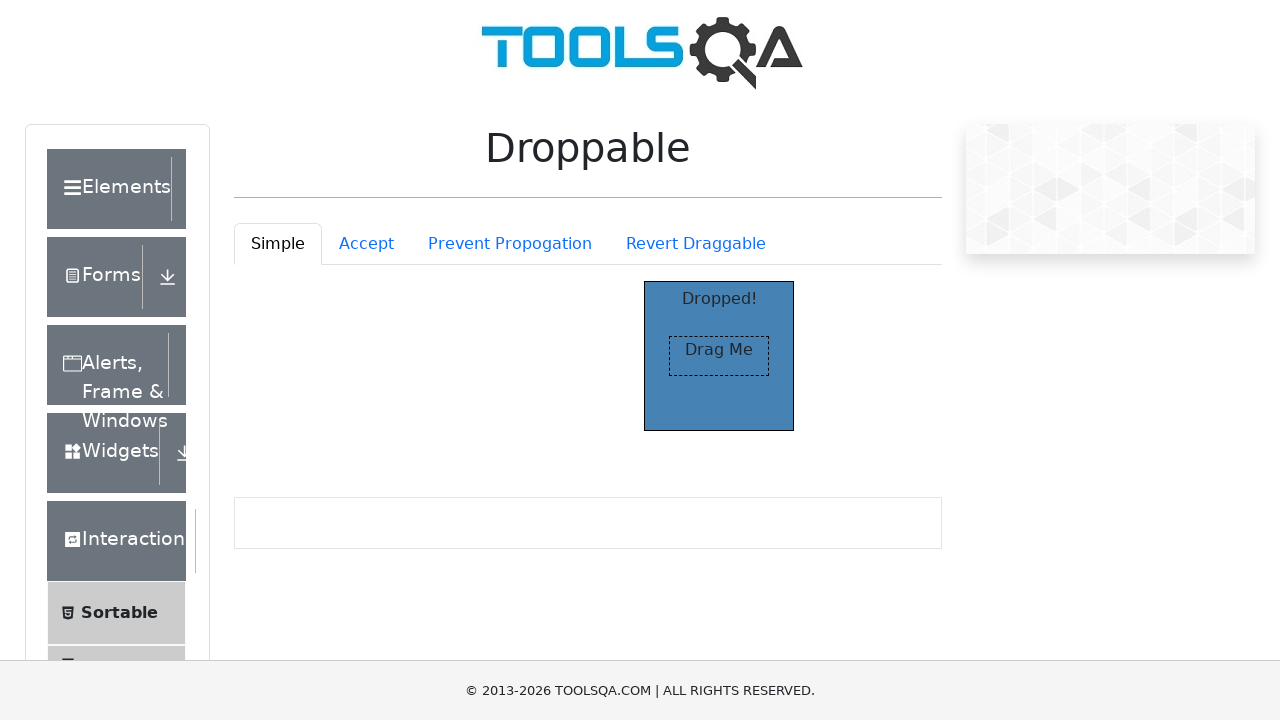

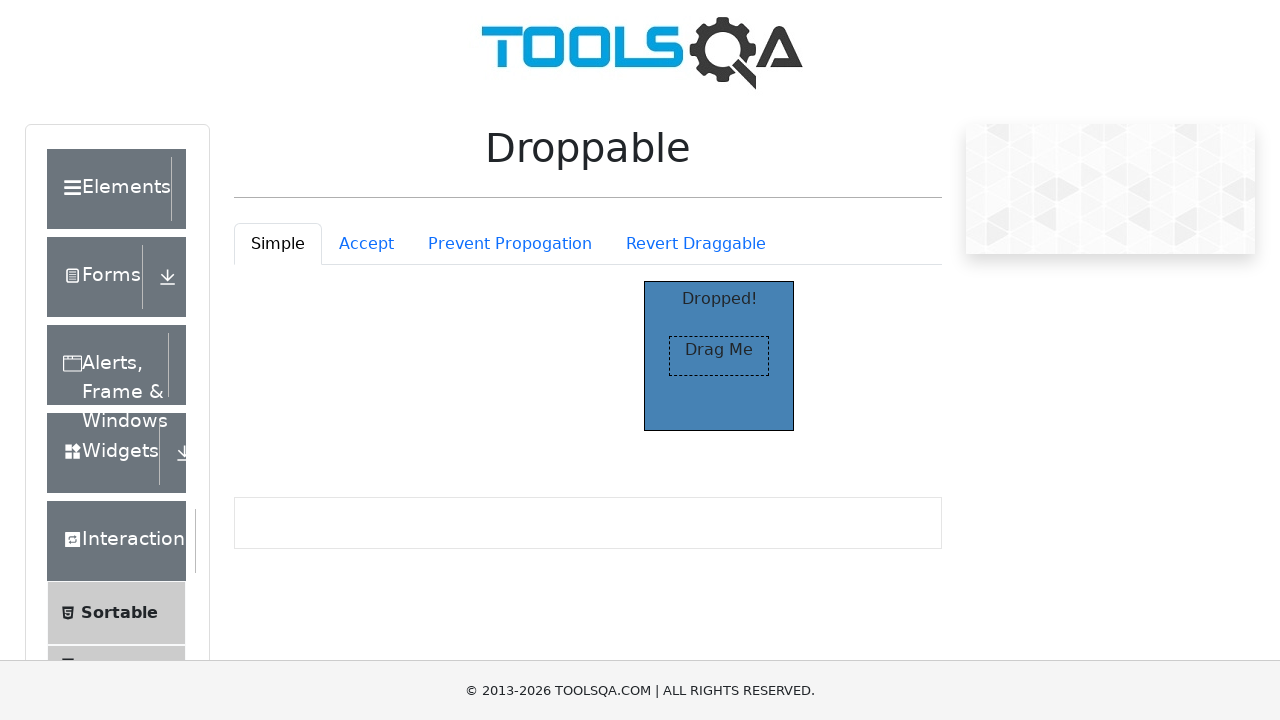